Tests autocomplete functionality by typing partial text and selecting a matching option from the dropdown suggestions

Starting URL: https://jqueryui.com/autocomplete/

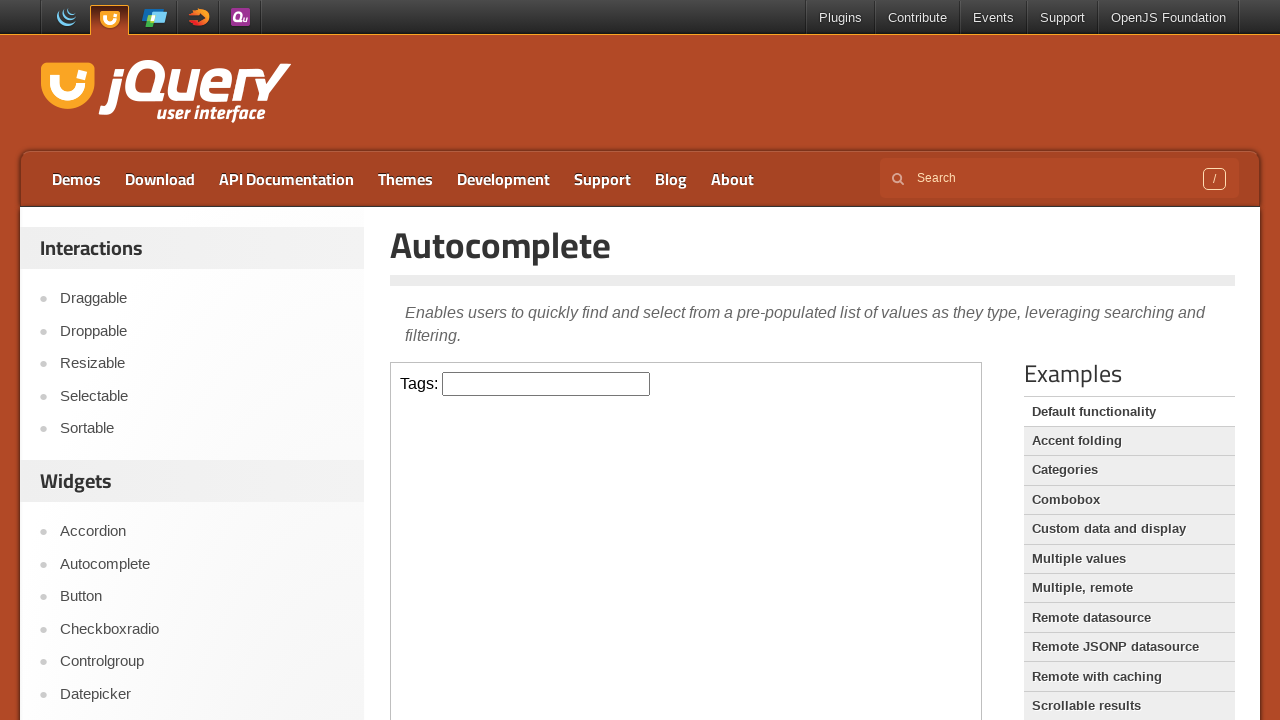

Located the demo frame
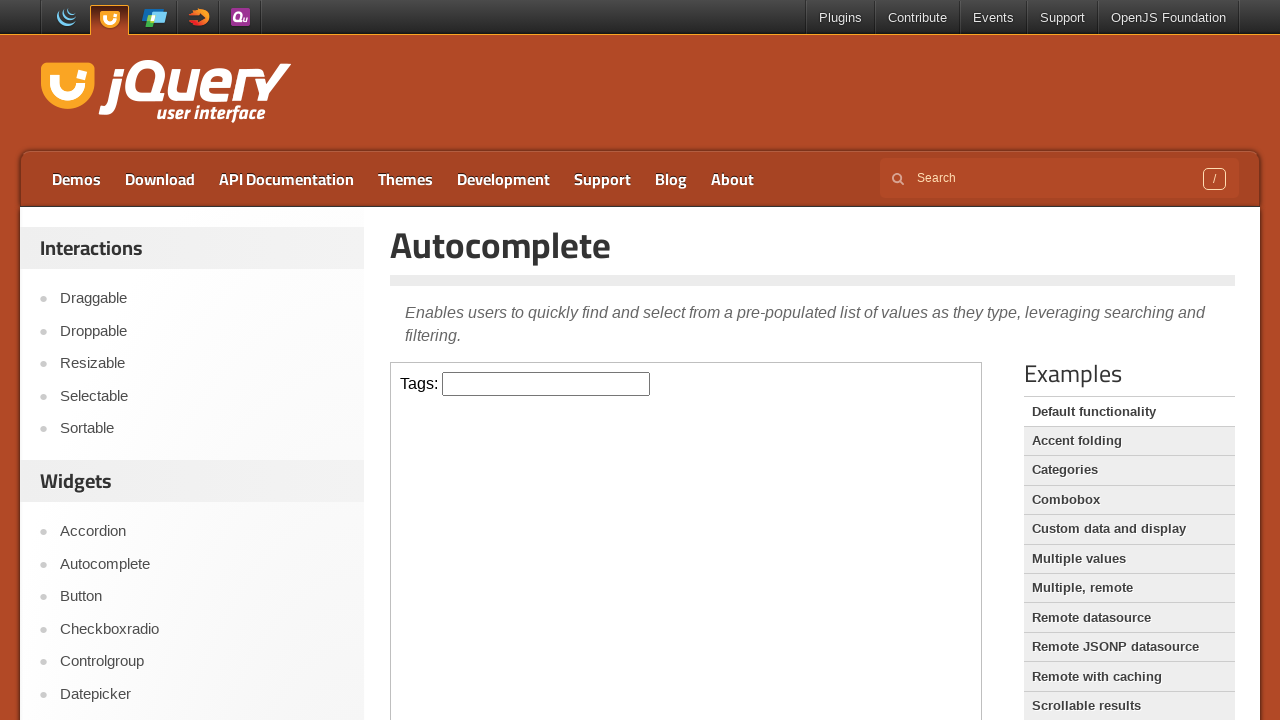

Typed 'as' in the autocomplete input field on .demo-frame >> internal:control=enter-frame >> #tags
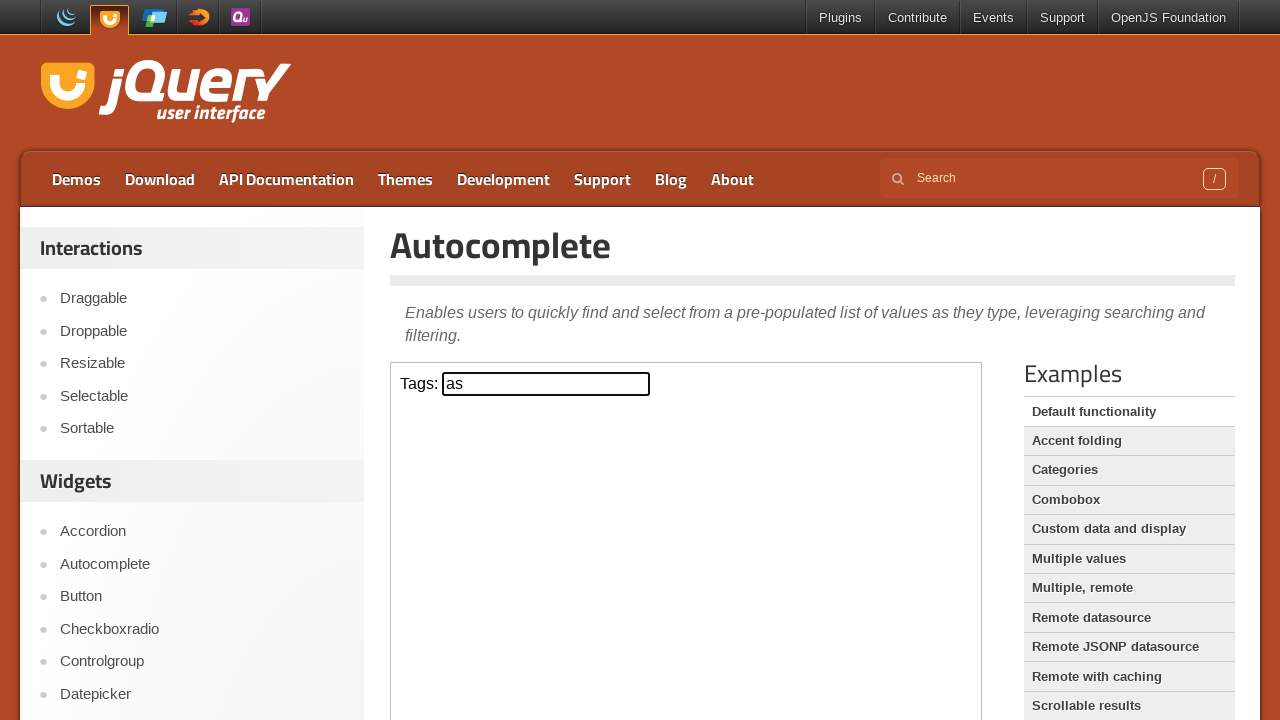

Autocomplete suggestions dropdown appeared
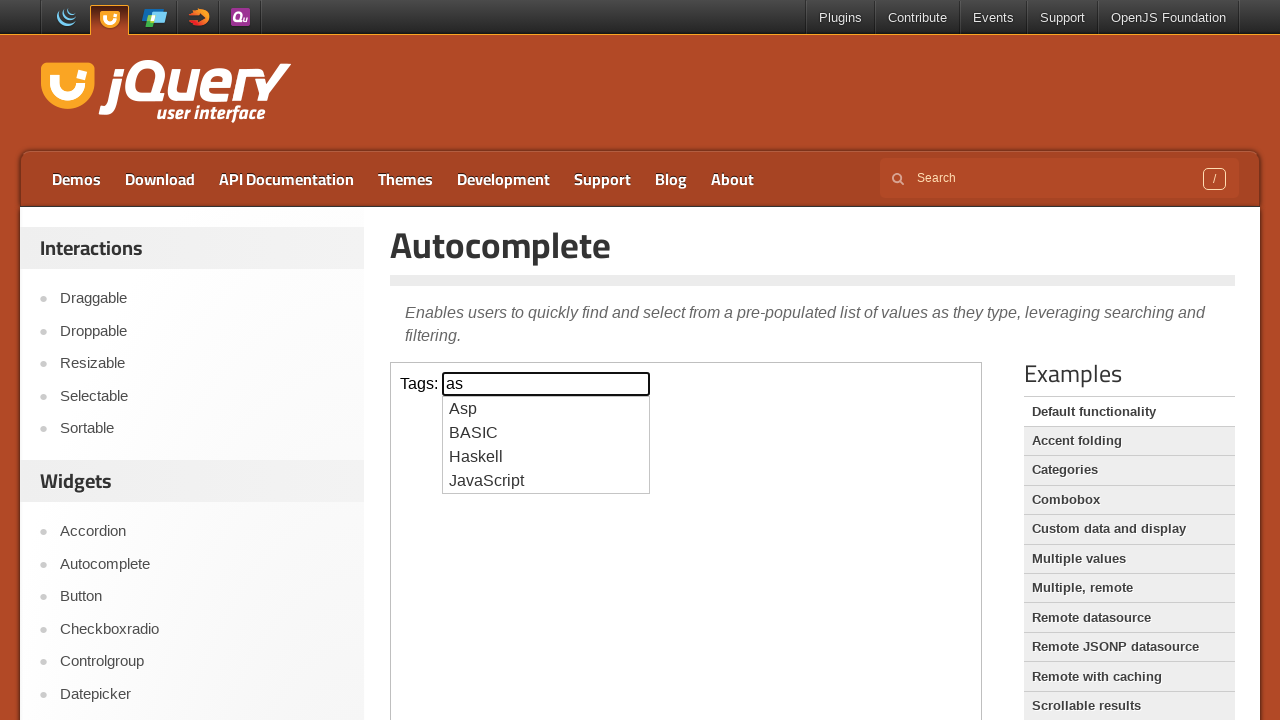

Retrieved all autocomplete suggestion items
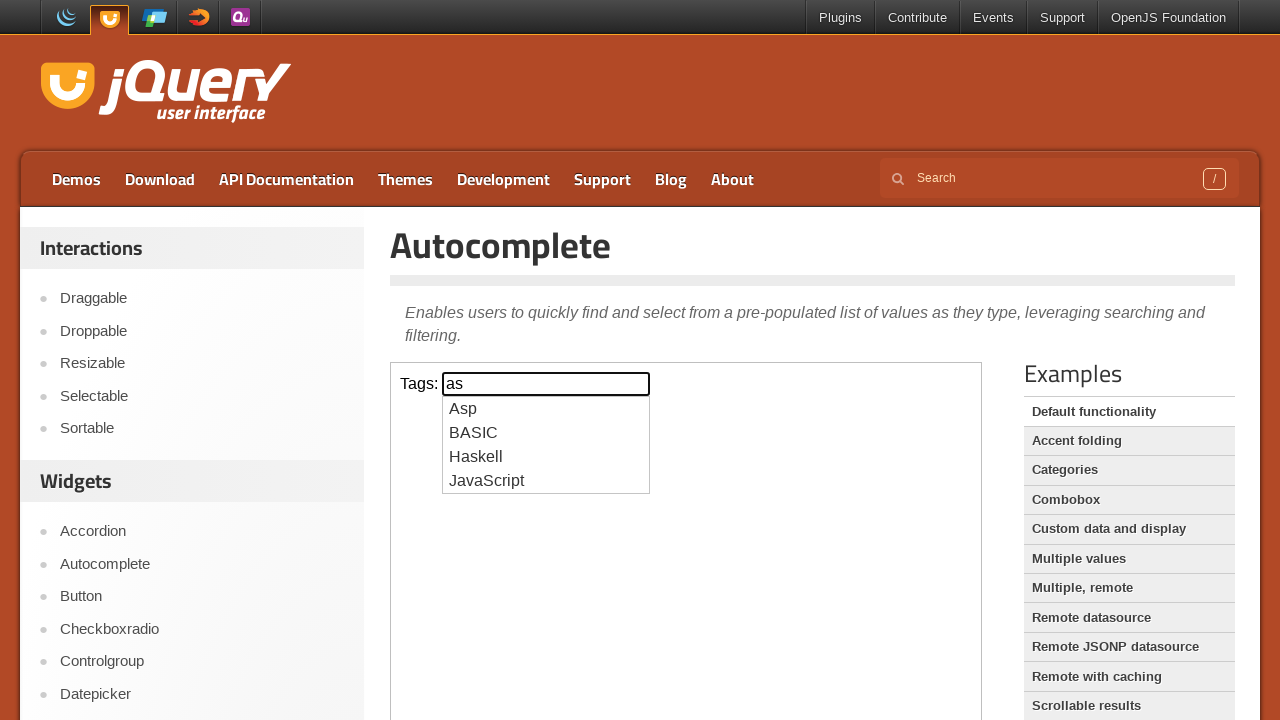

Clicked on 'JavaScript' autocomplete suggestion at (546, 481) on .demo-frame >> internal:control=enter-frame >> ul#ui-id-1 > li >> nth=3
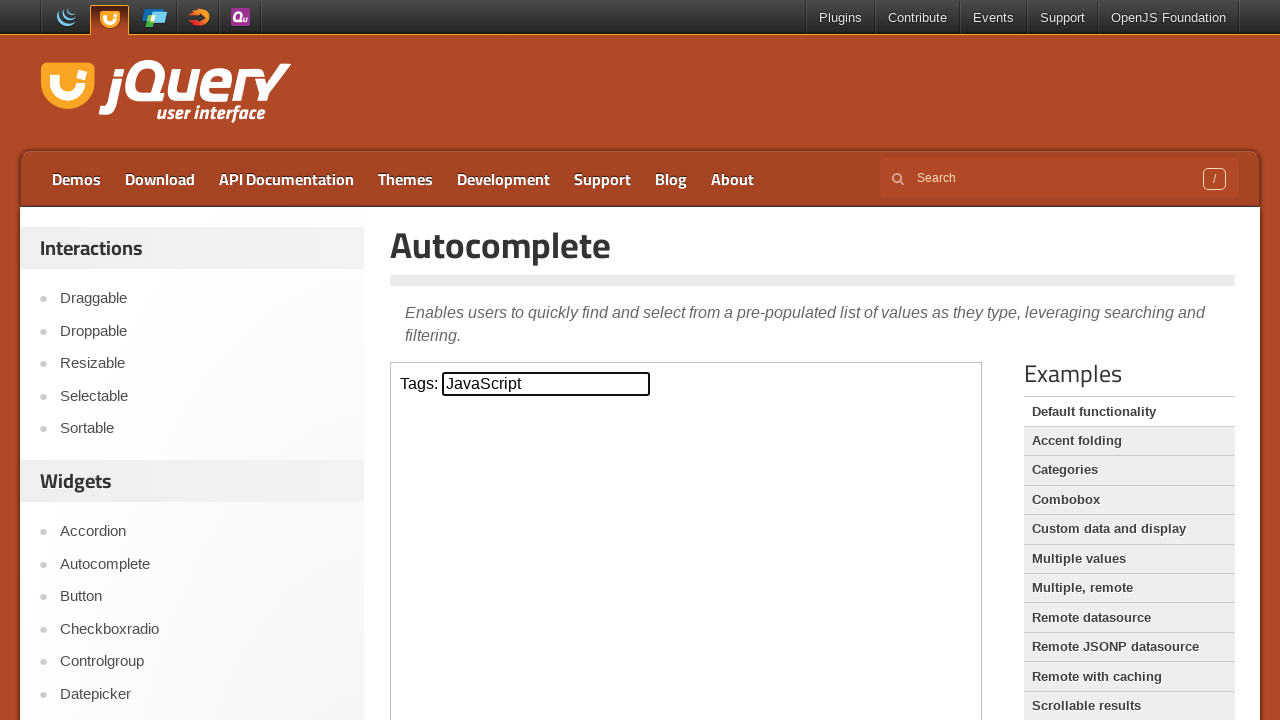

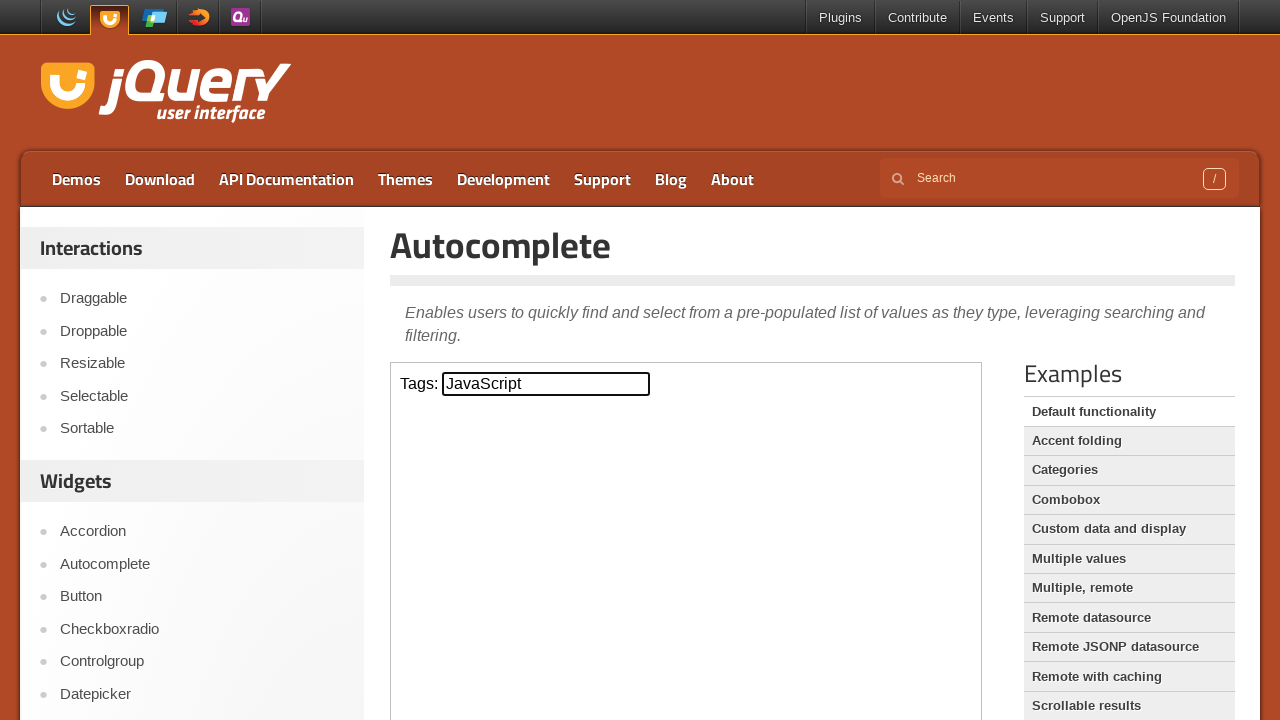